Tests drag and drop functionality on jQuery UI demo page by dragging an element and dropping it onto a target area

Starting URL: https://jqueryui.com/droppable/

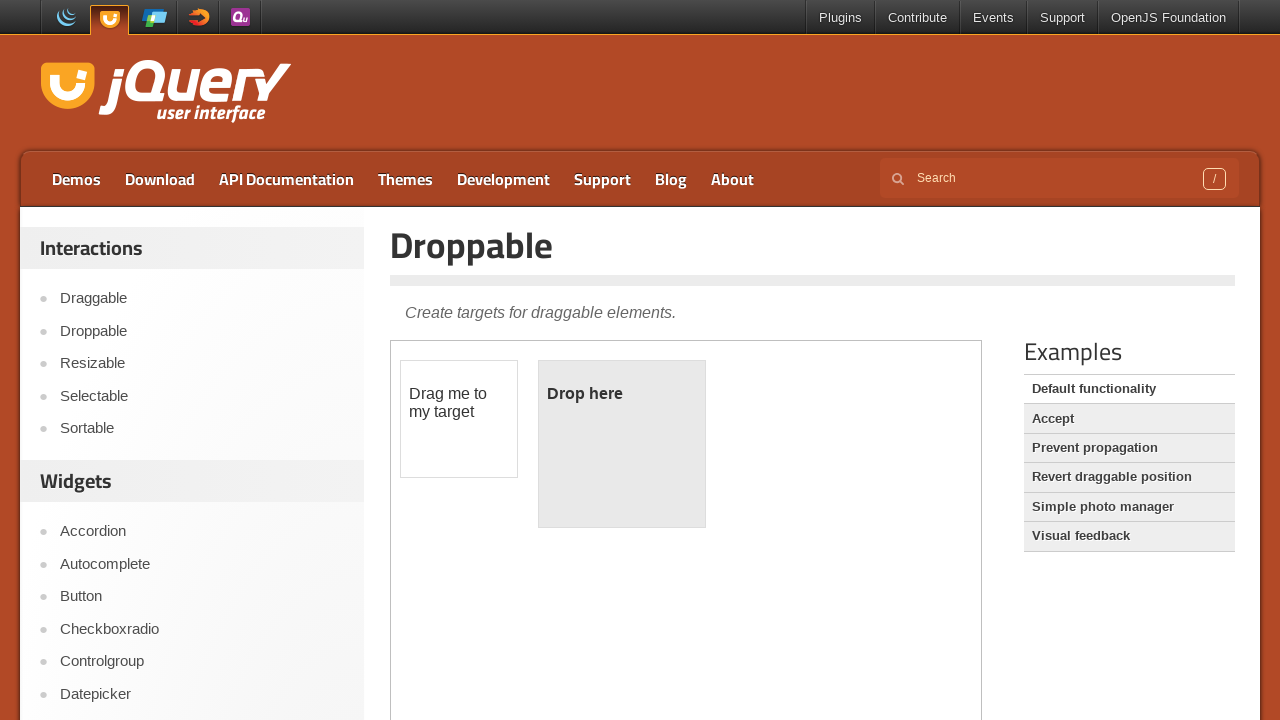

Located the demo iframe
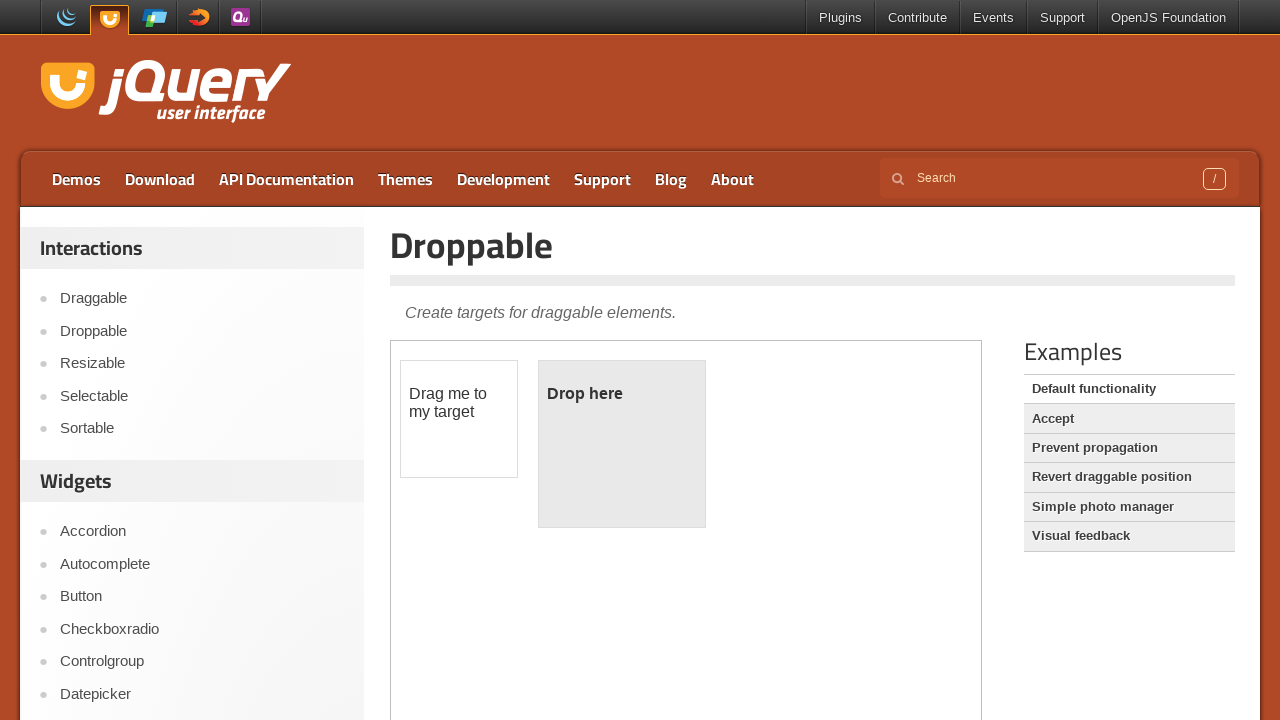

Located the draggable element
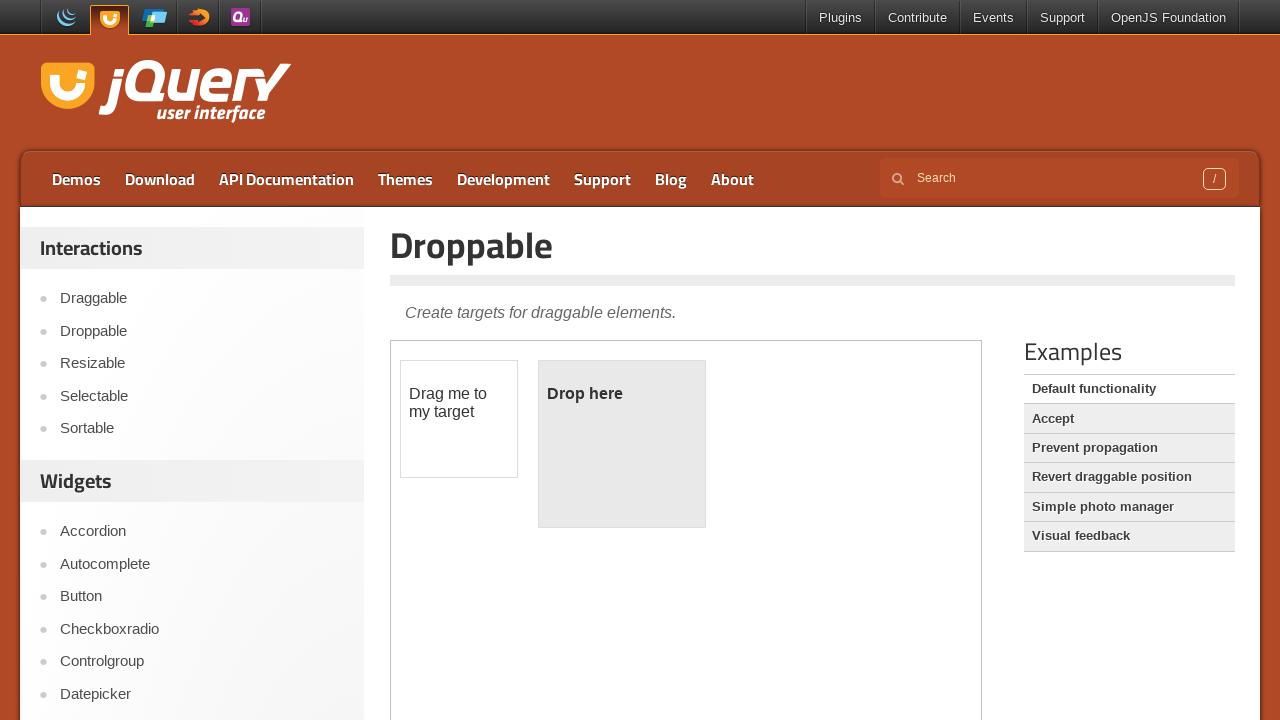

Located the droppable target element
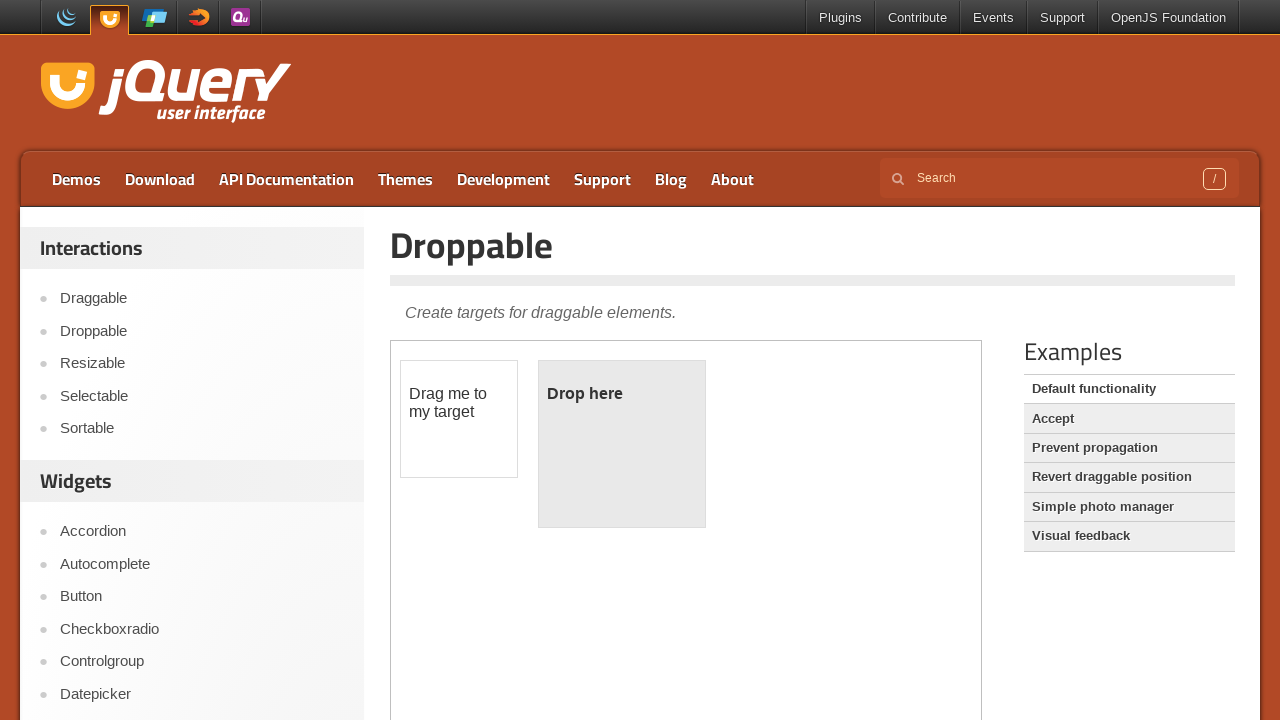

Dragged the element and dropped it onto the target area at (622, 444)
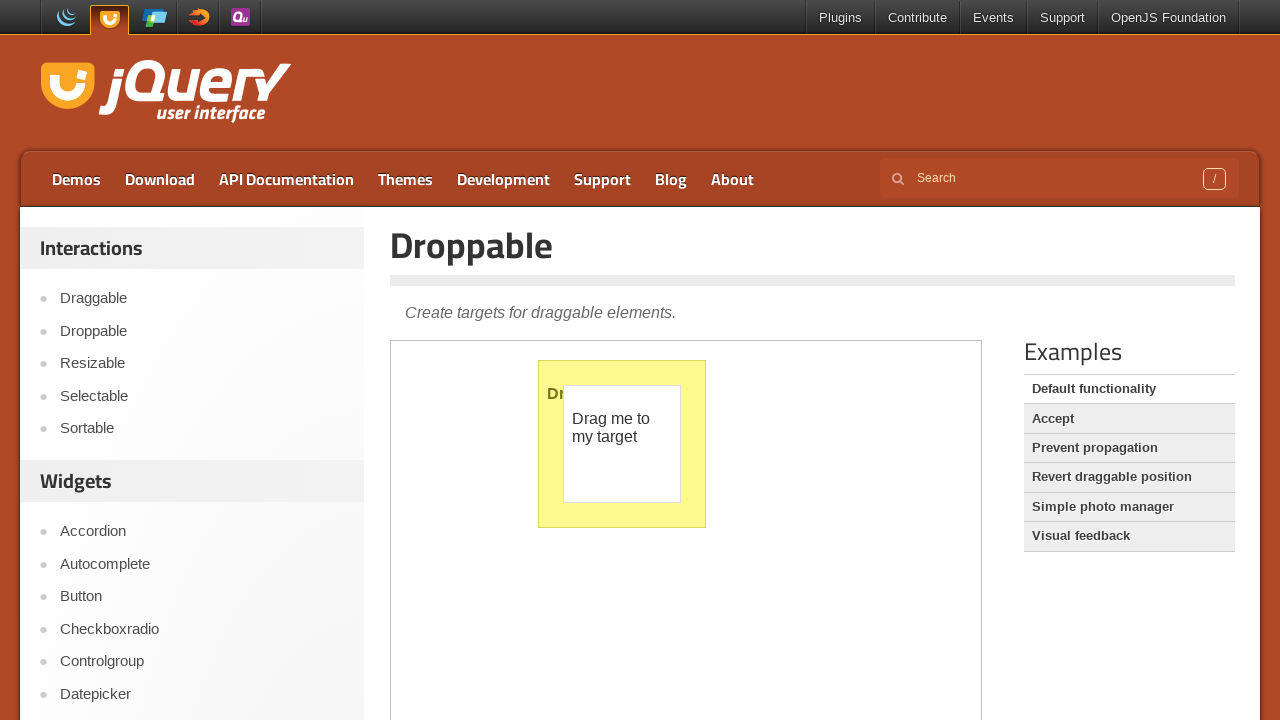

Retrieved the status text from the droppable element
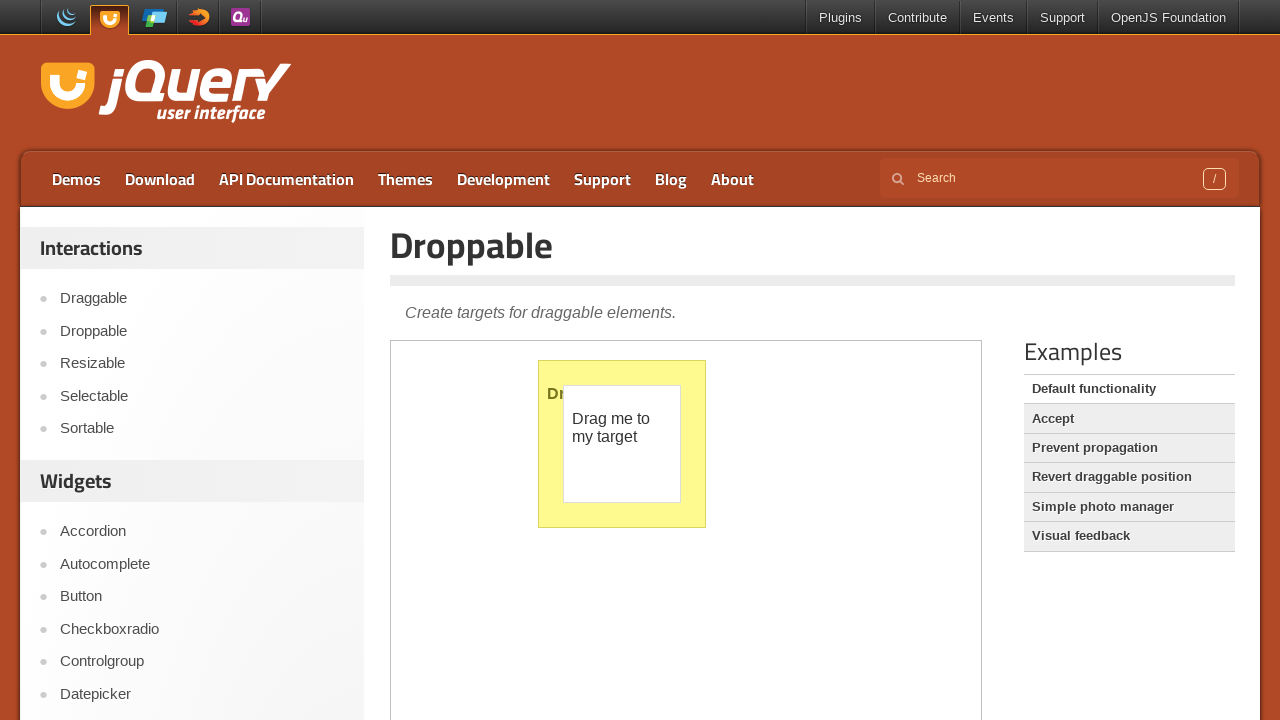

Verified that drag and drop operation was successful - 'Dropped!' message found
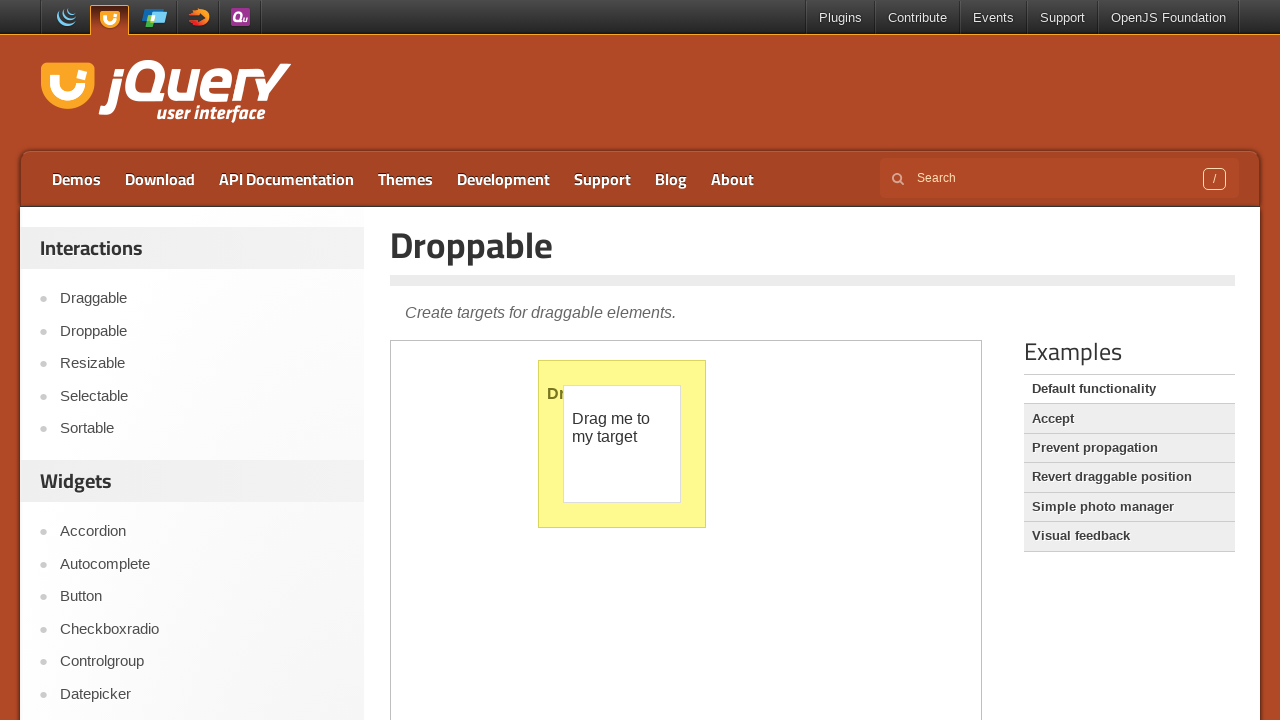

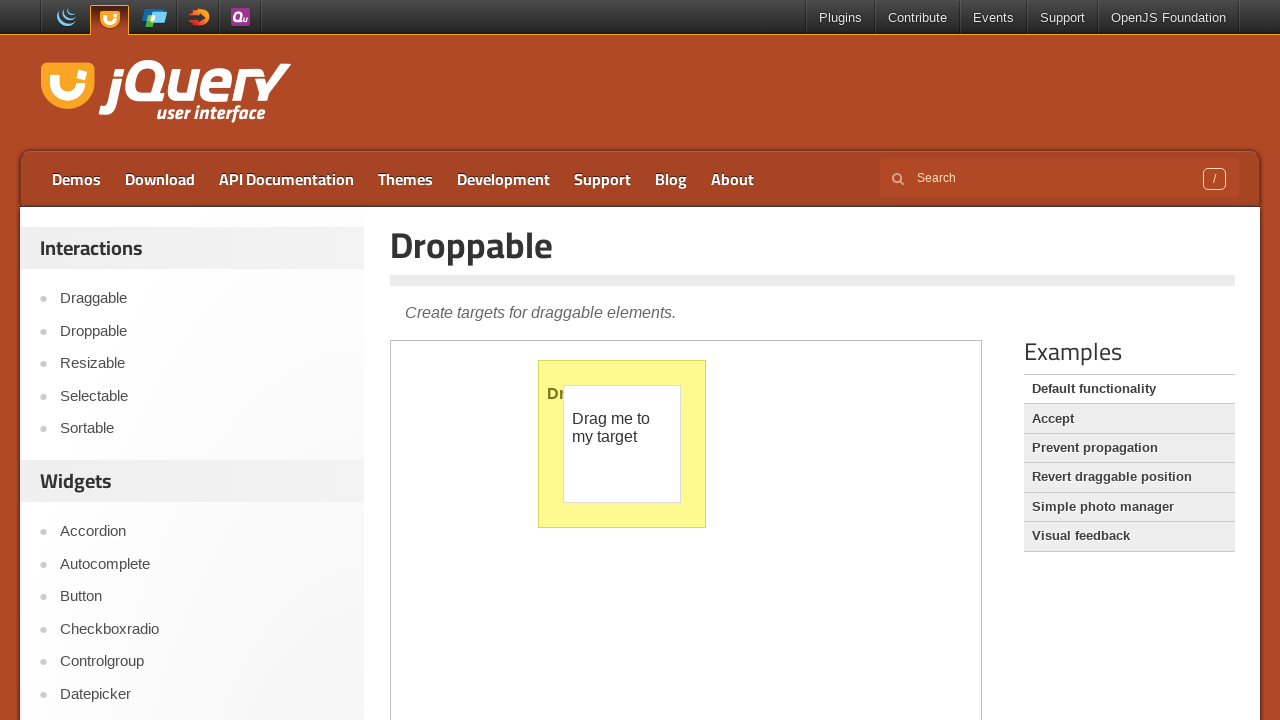